Tests a registration form by filling in first name, last name fields and selecting a country from a dropdown menu.

Starting URL: https://phptravels.org/register.php

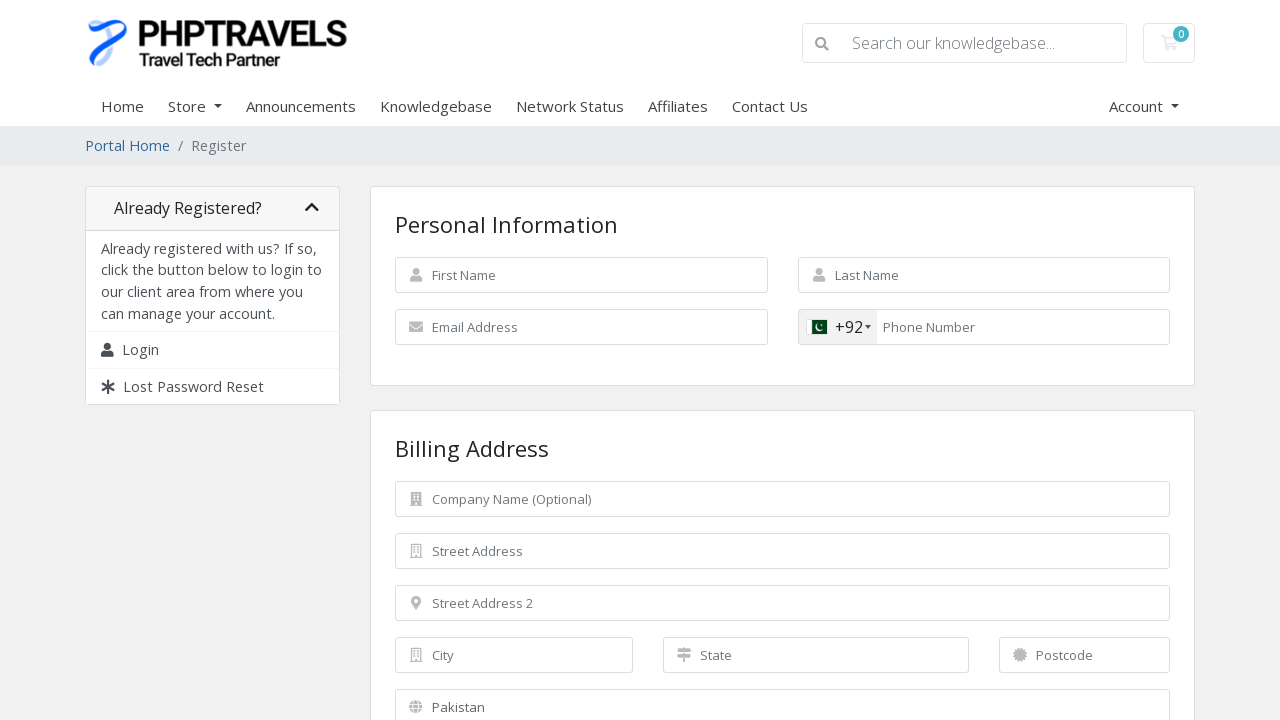

Filled first name field with 'Irfan' on input#inputFirstName
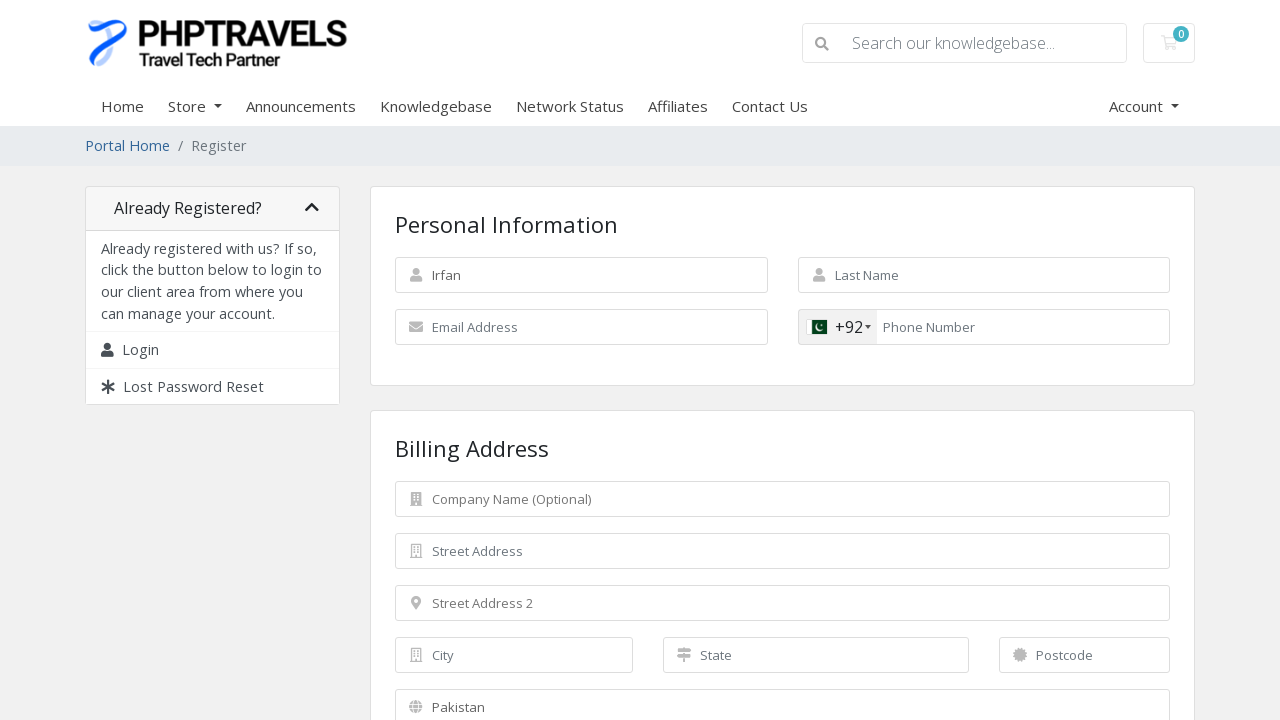

Filled last name field with 'Naikwade' on input.field
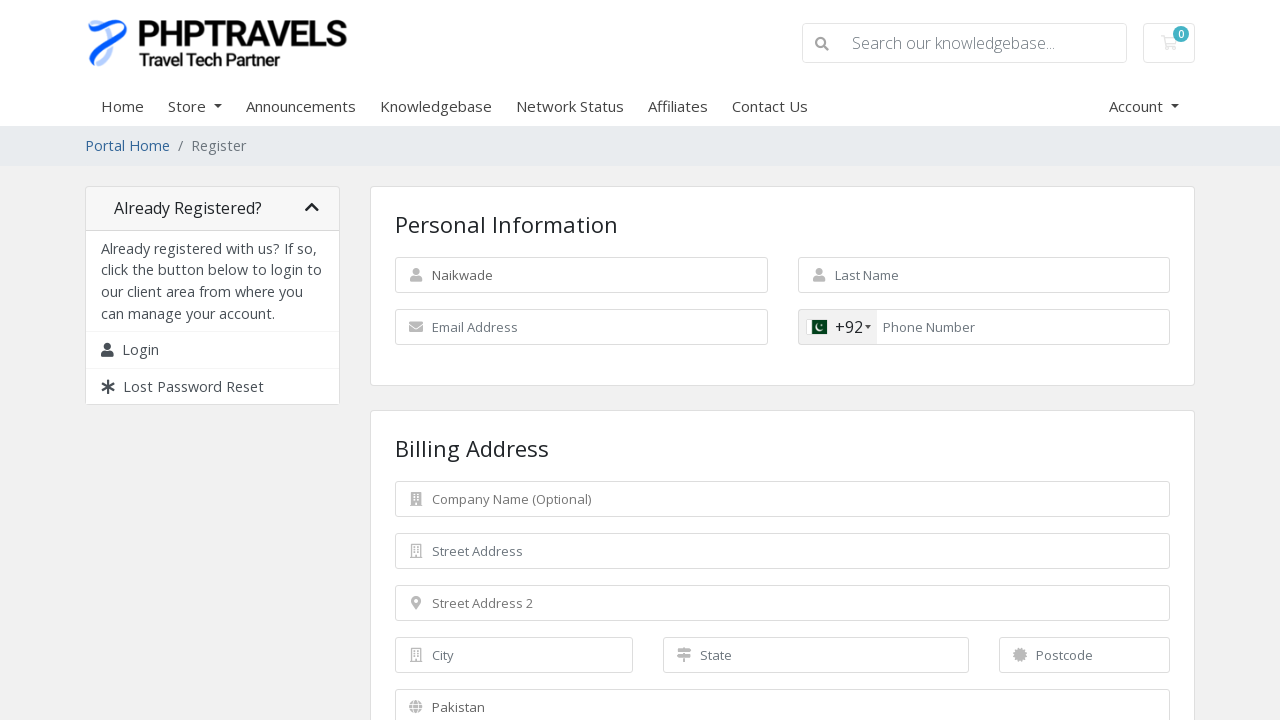

Selected first country option from dropdown menu on #inputCountry
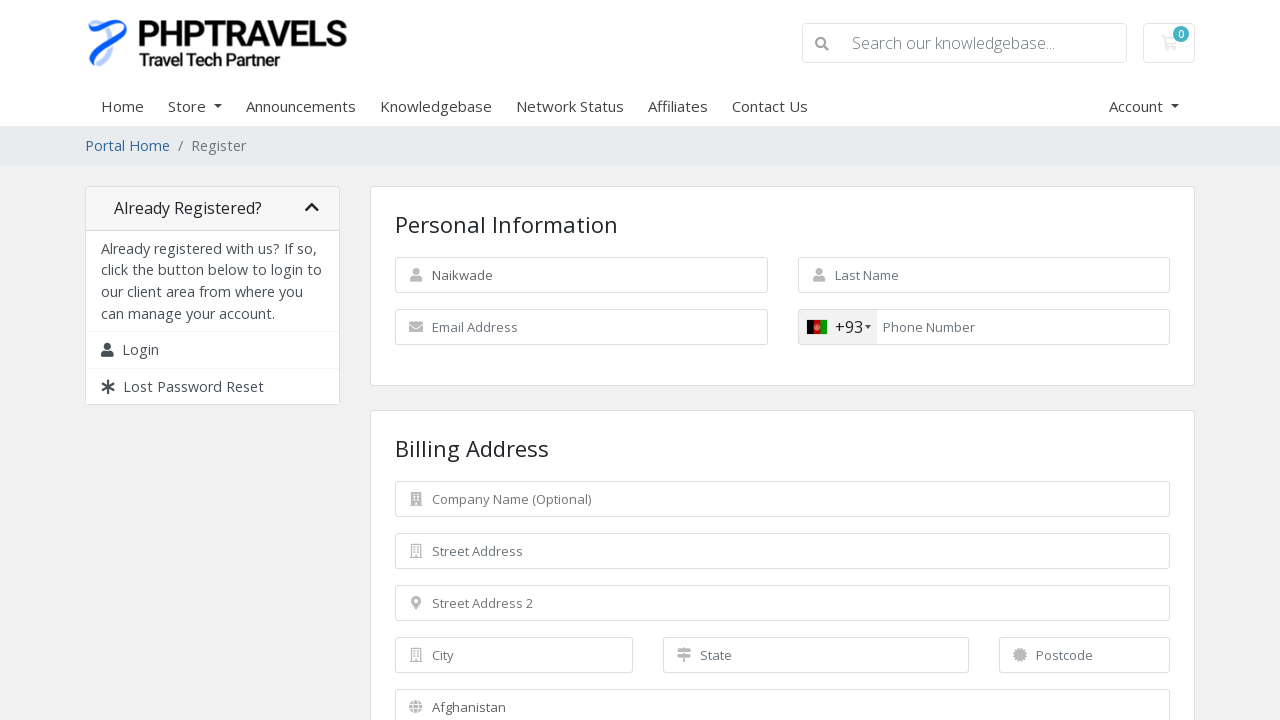

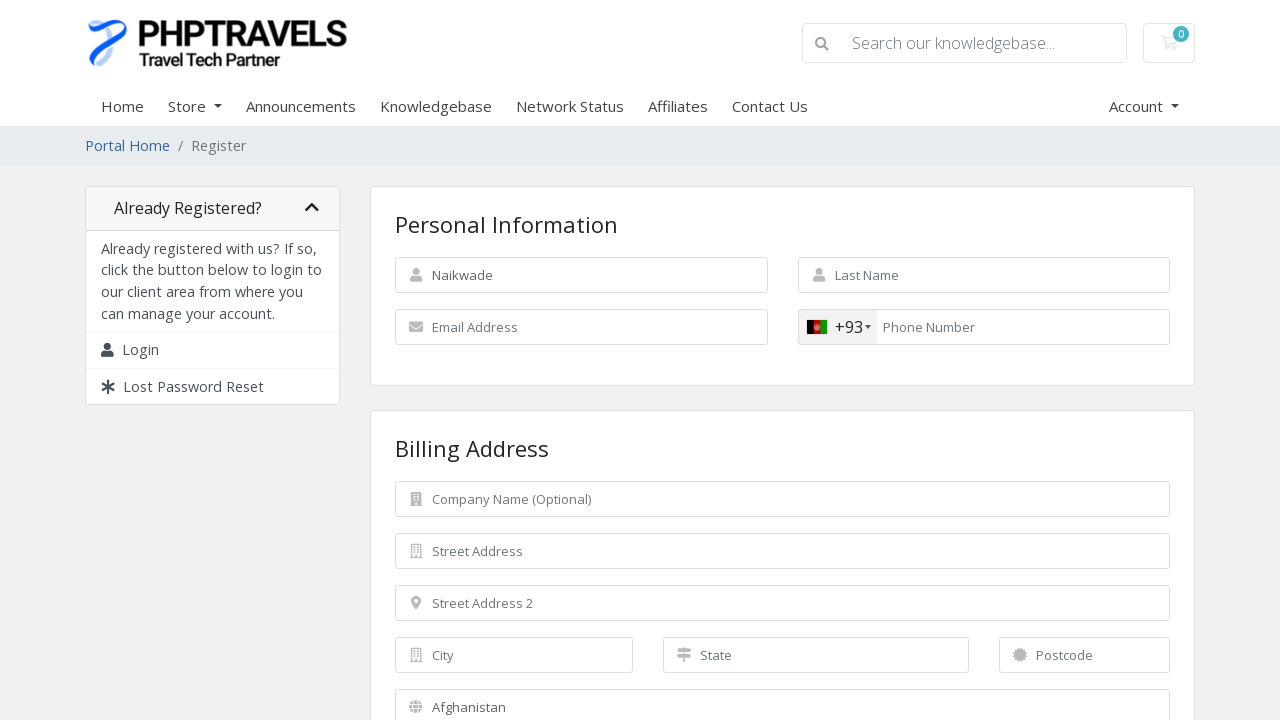